Navigates to multiple AccuWeather city pages and verifies that weather information (city name, current temperature, and real feel temperature) is displayed on each page.

Starting URL: https://www.accuweather.com/es/mx/aguascalientes/241700/weather-forecast/241700

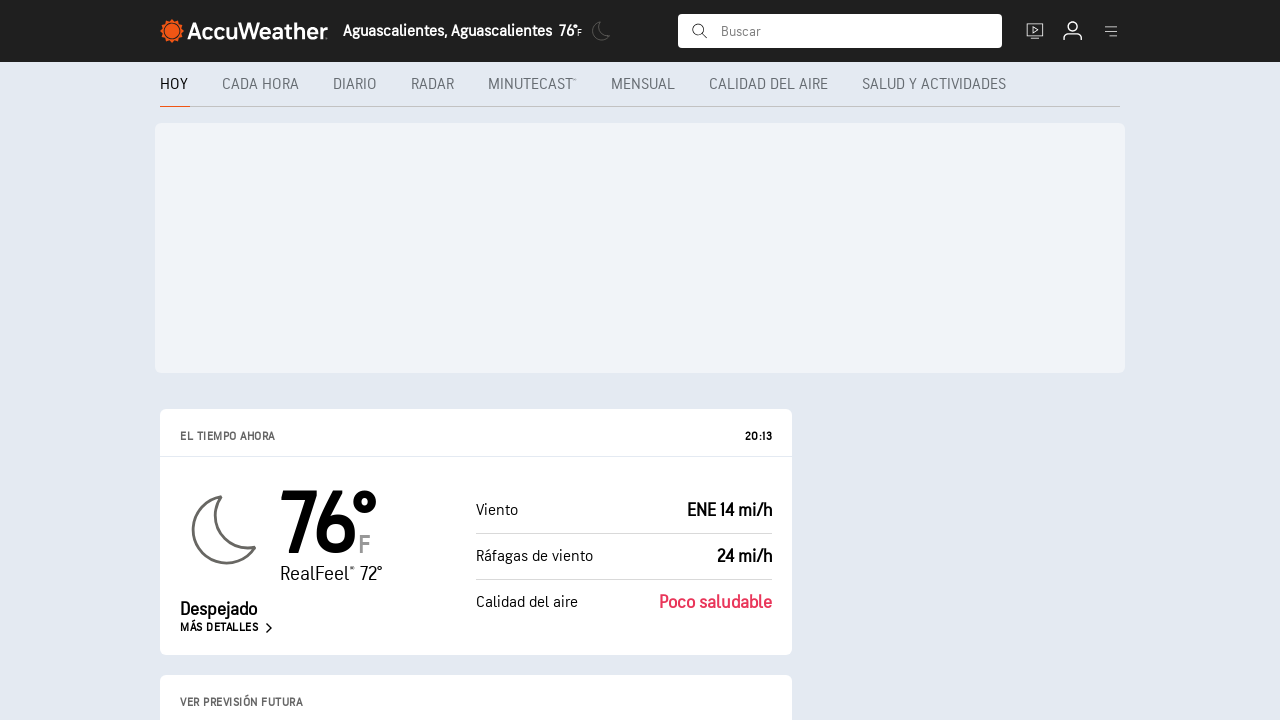

Waited for city name heading (h1) on Aguascalientes page
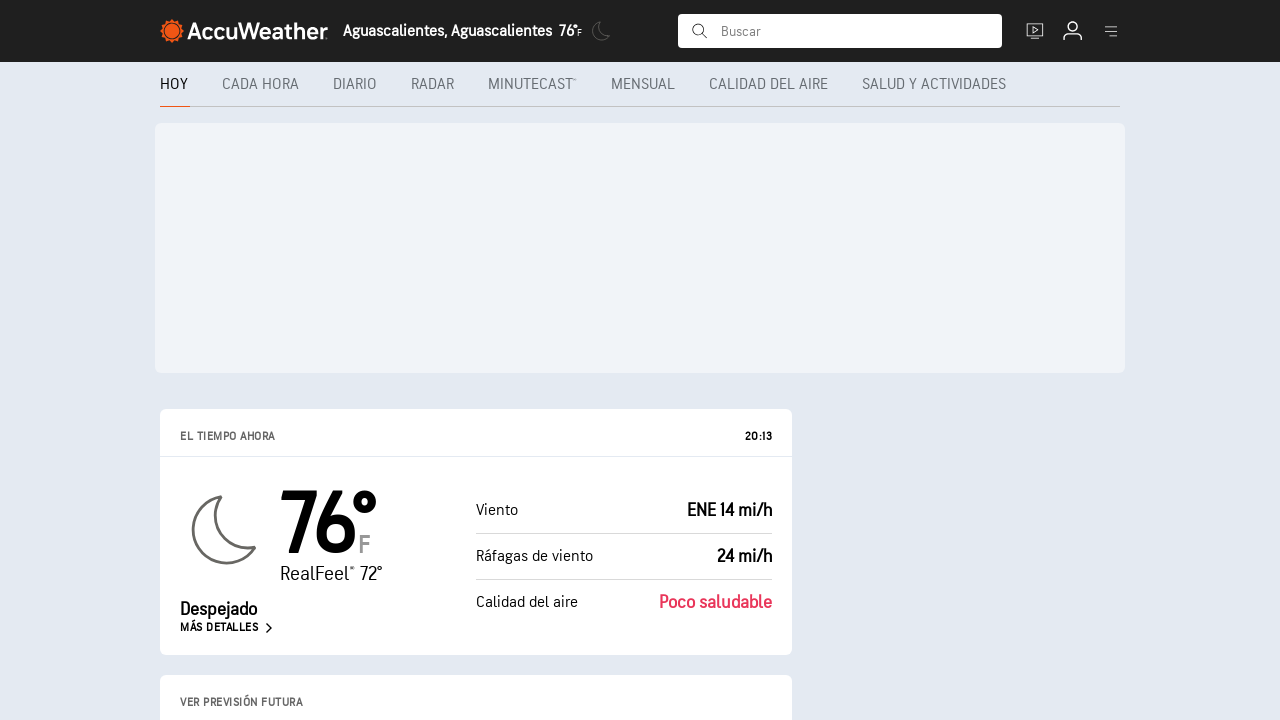

Waited for current temperature element on Aguascalientes page
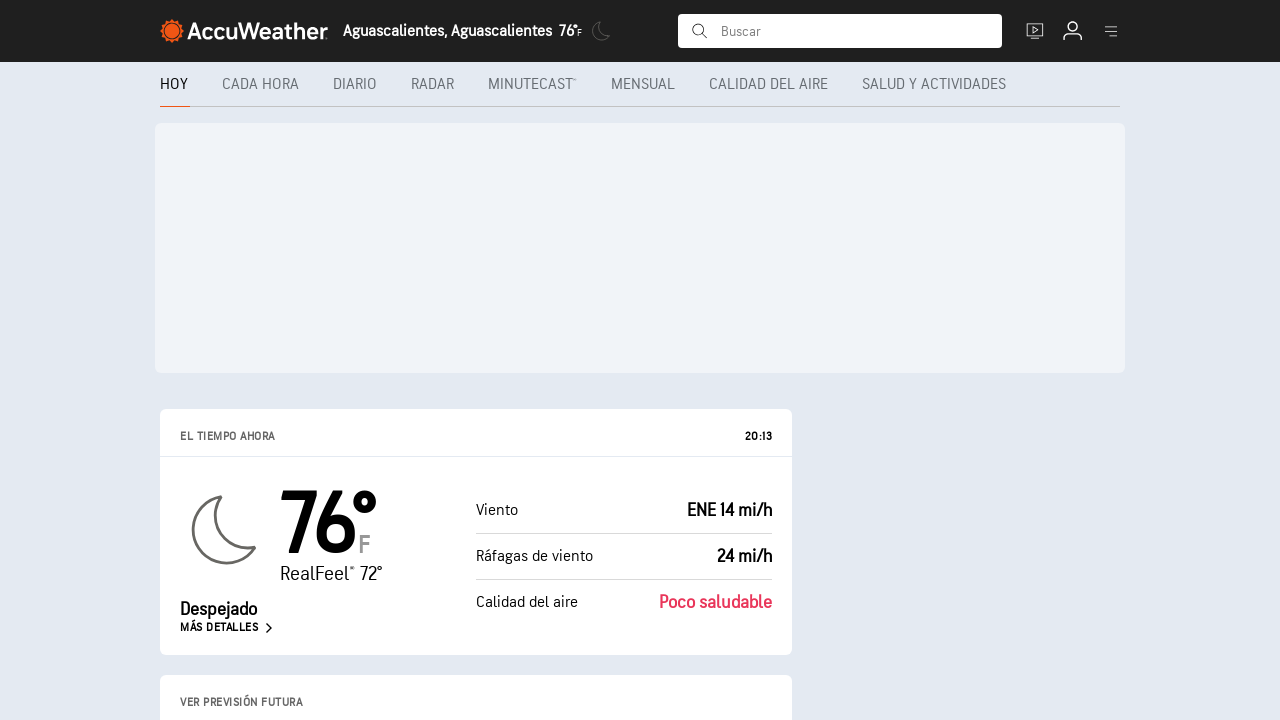

Waited for real feel temperature element on Aguascalientes page
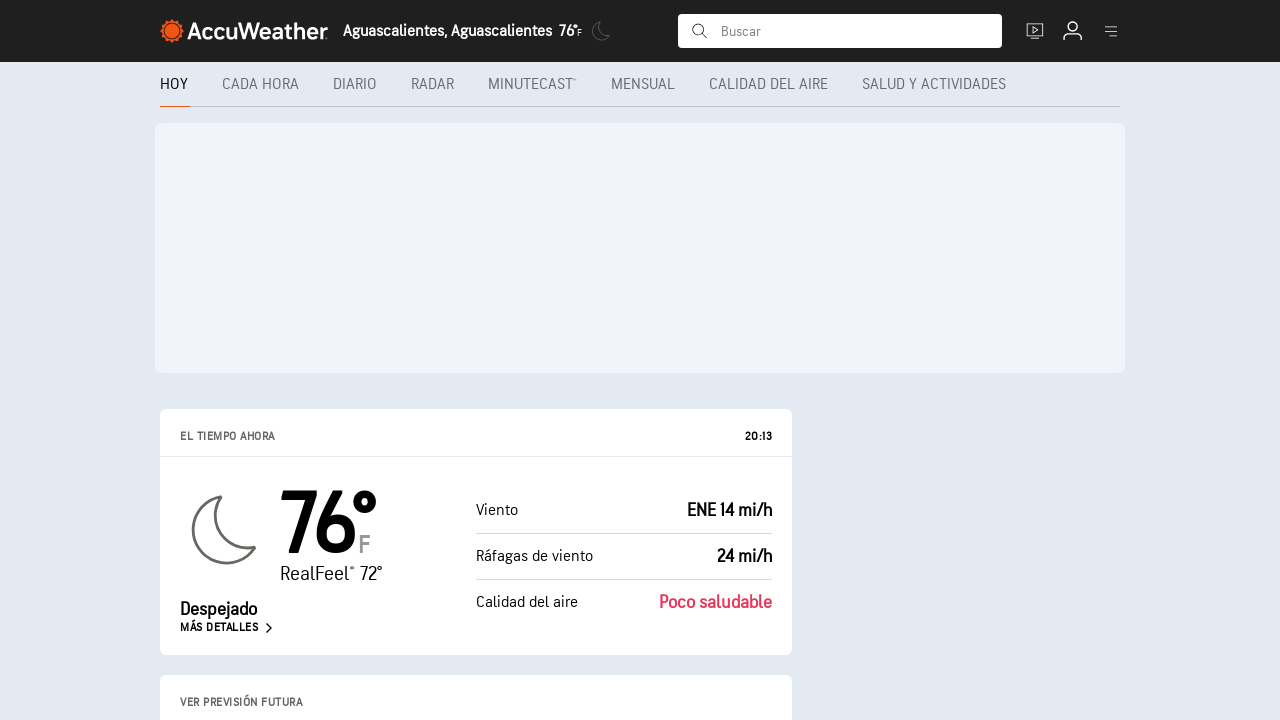

Navigated to Guadalajara weather page
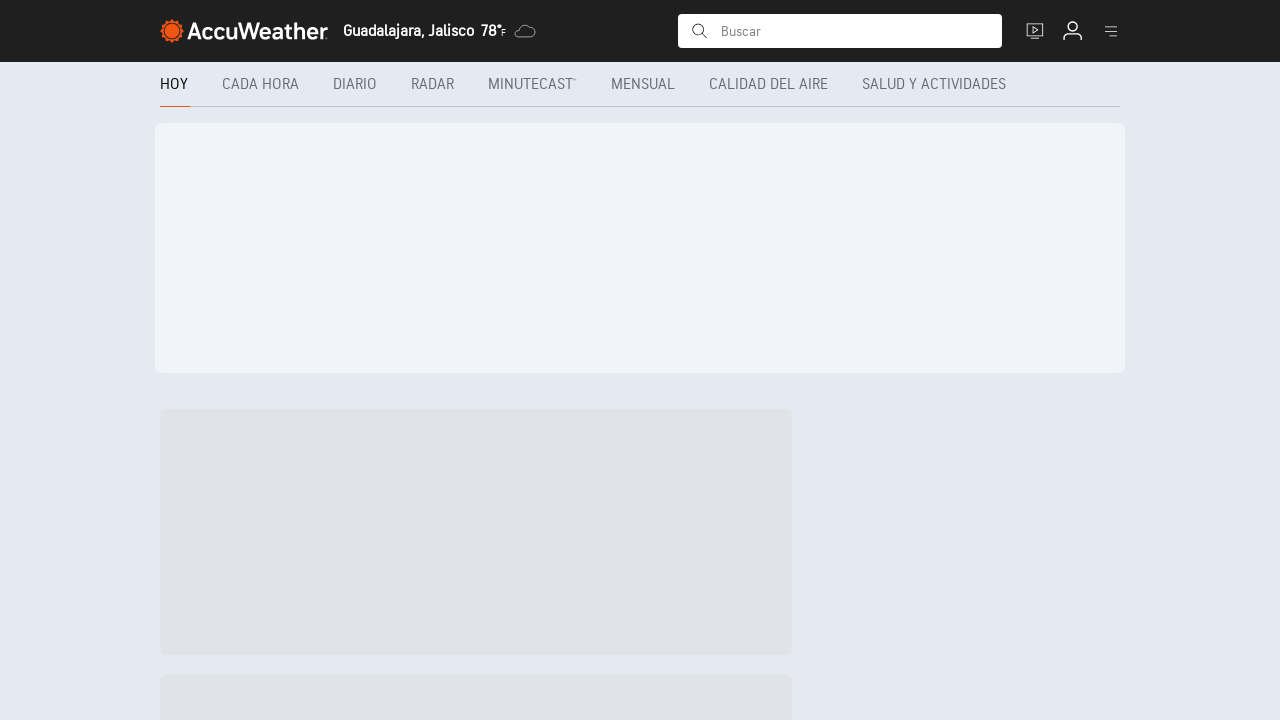

Waited for city name heading (h1) on Guadalajara page
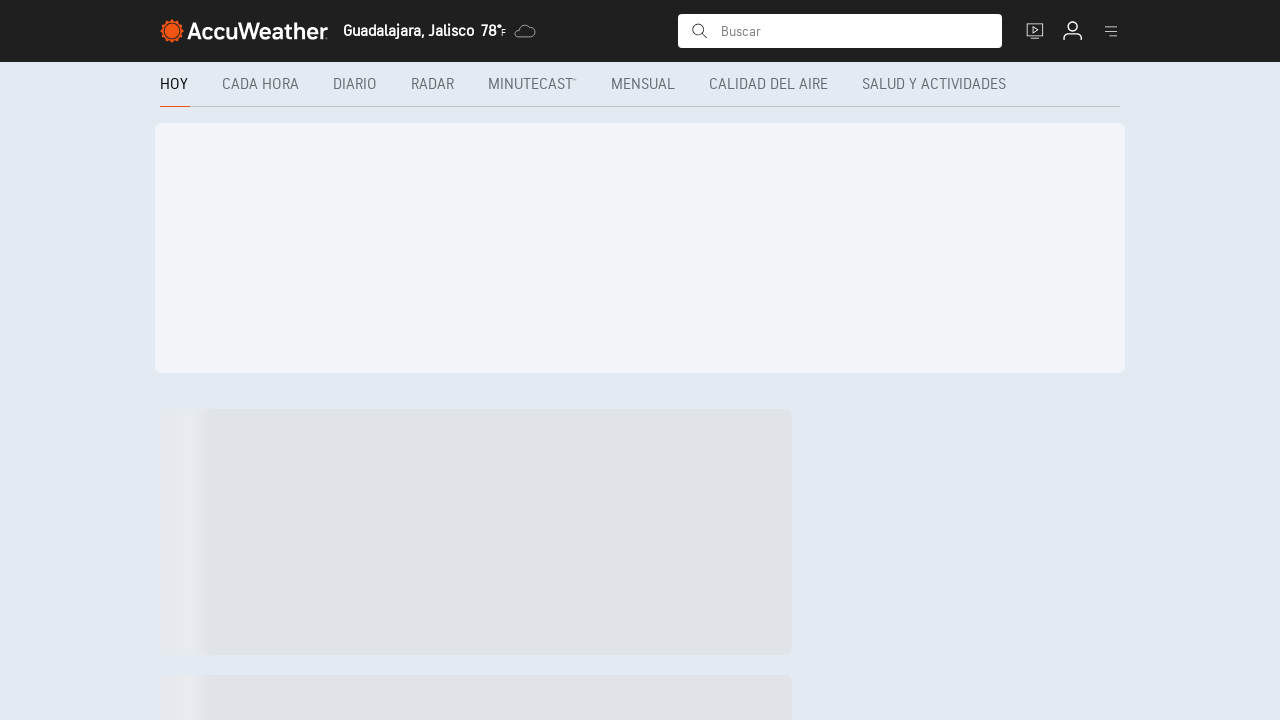

Waited for current temperature element on Guadalajara page
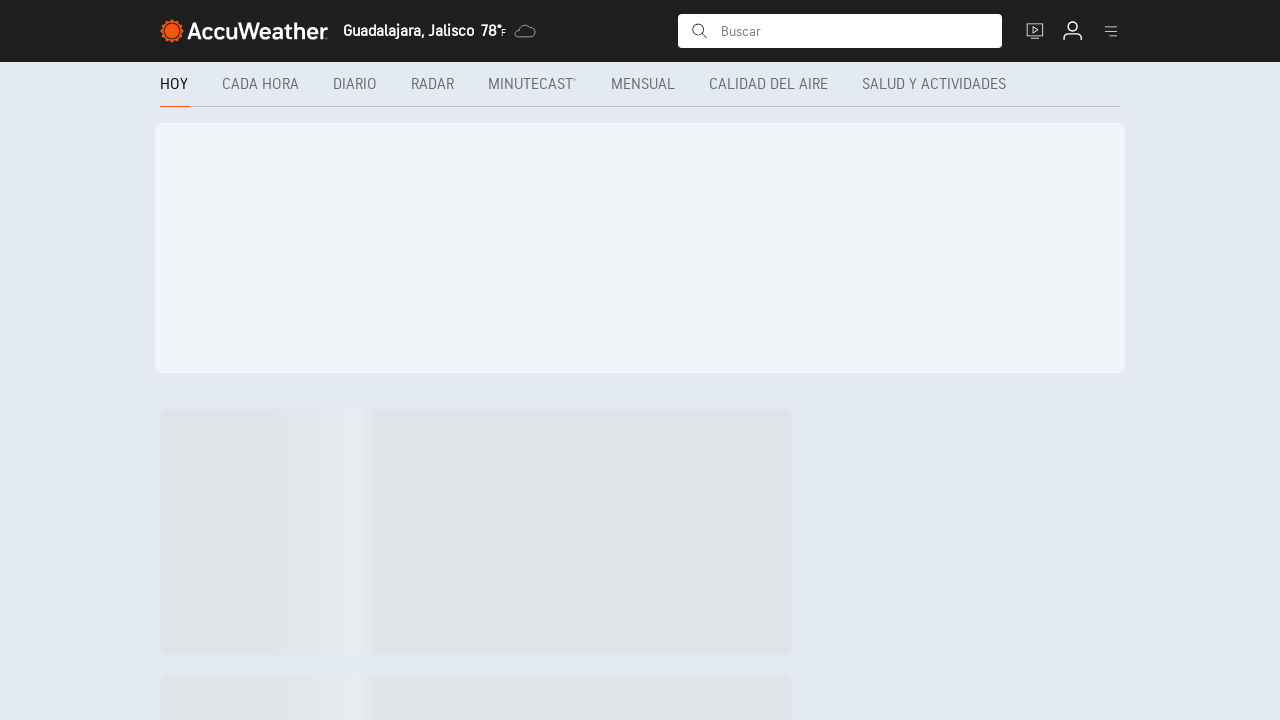

Waited for real feel temperature element on Guadalajara page
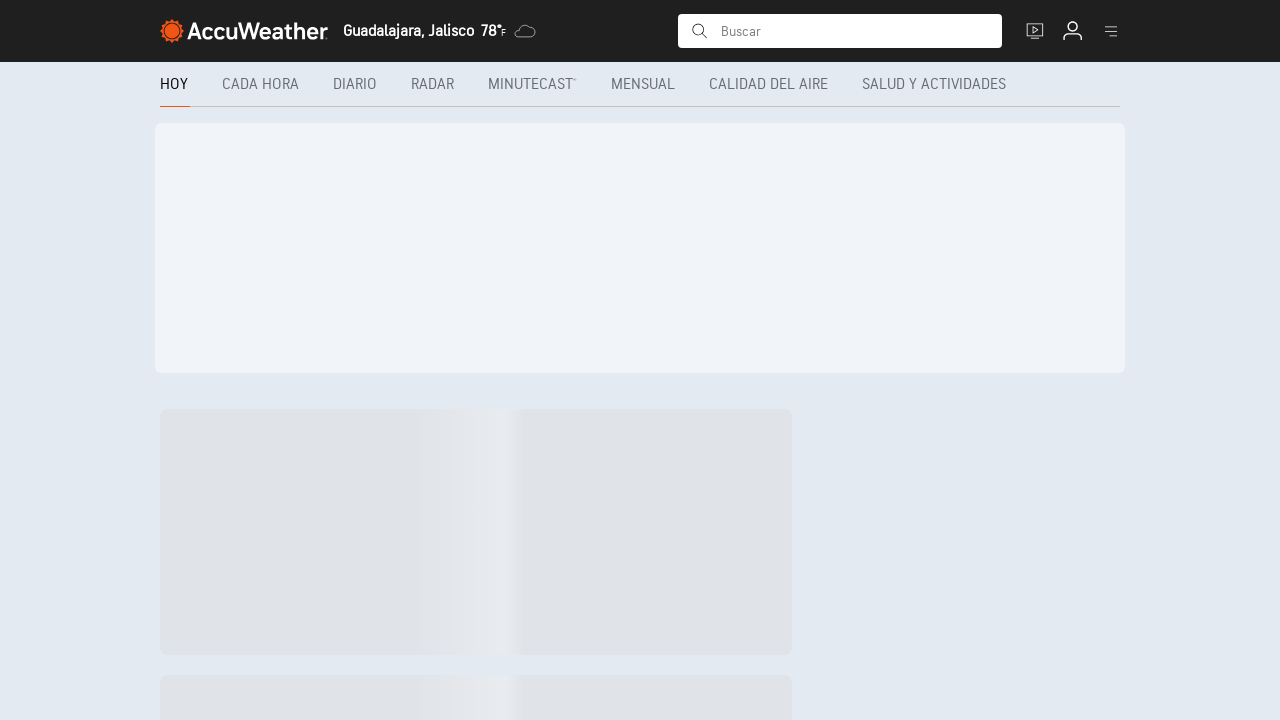

Navigated to Monterrey weather page
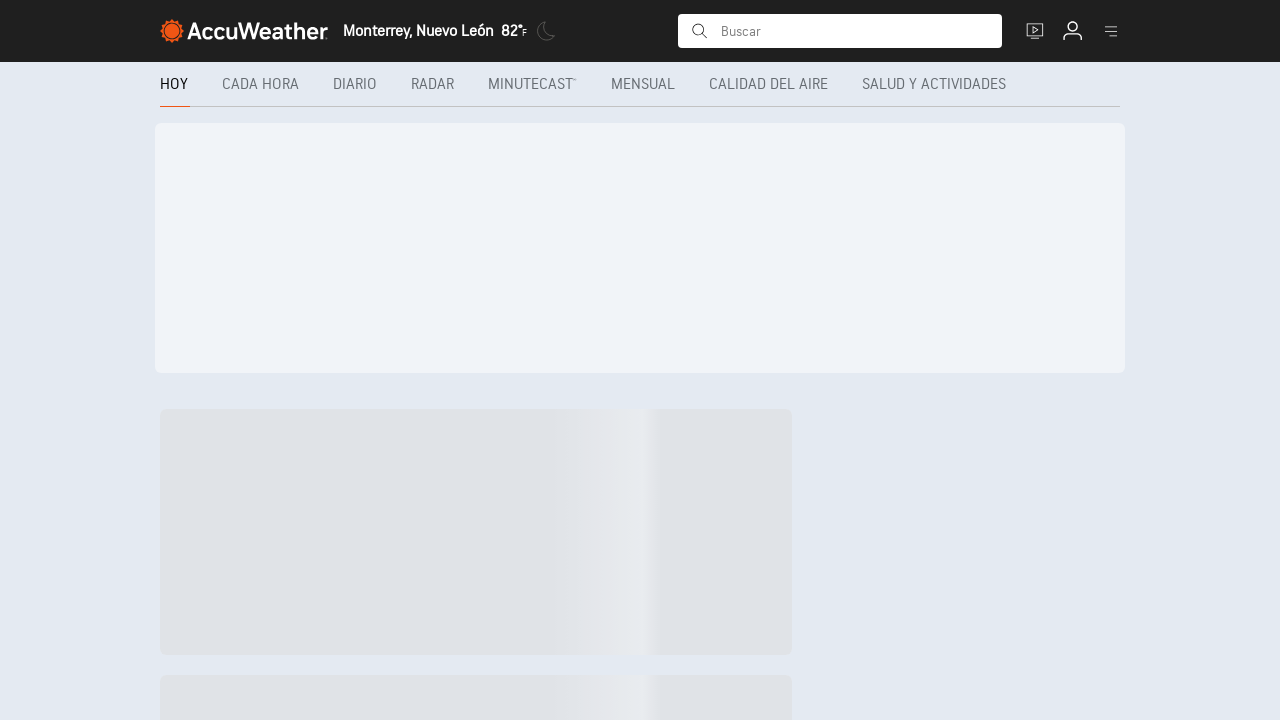

Waited for city name heading (h1) on Monterrey page
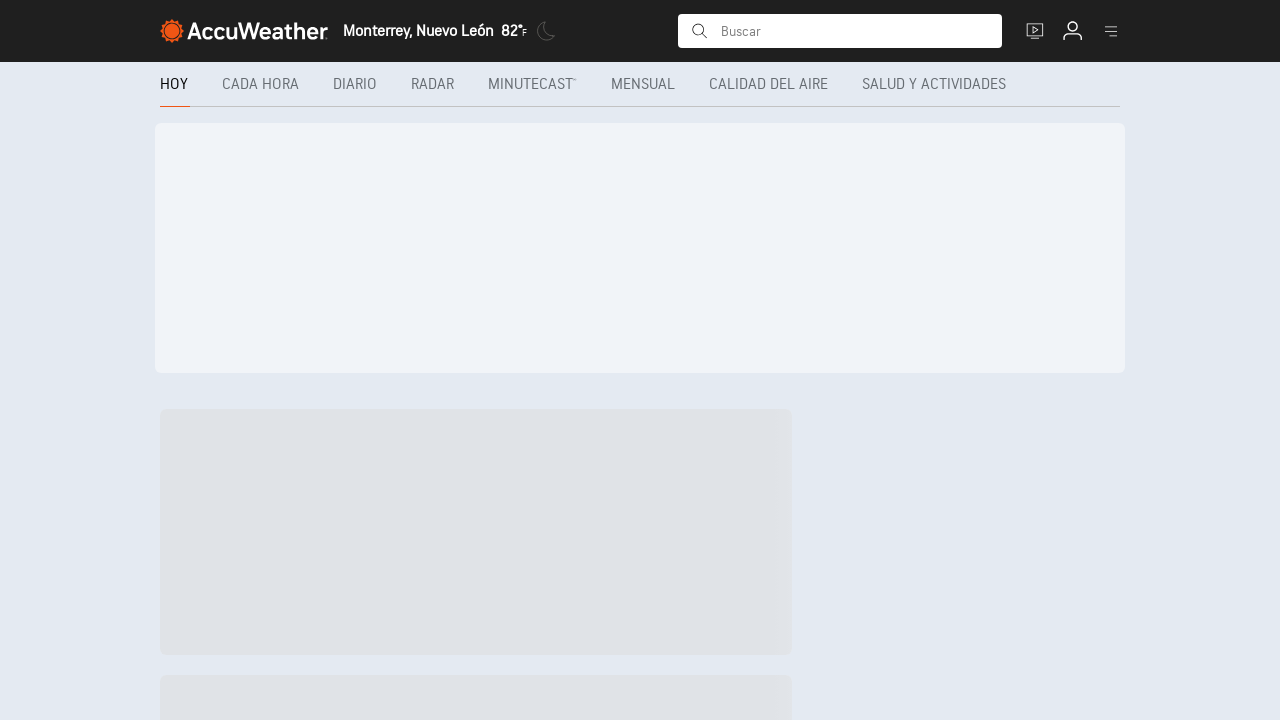

Waited for current temperature element on Monterrey page
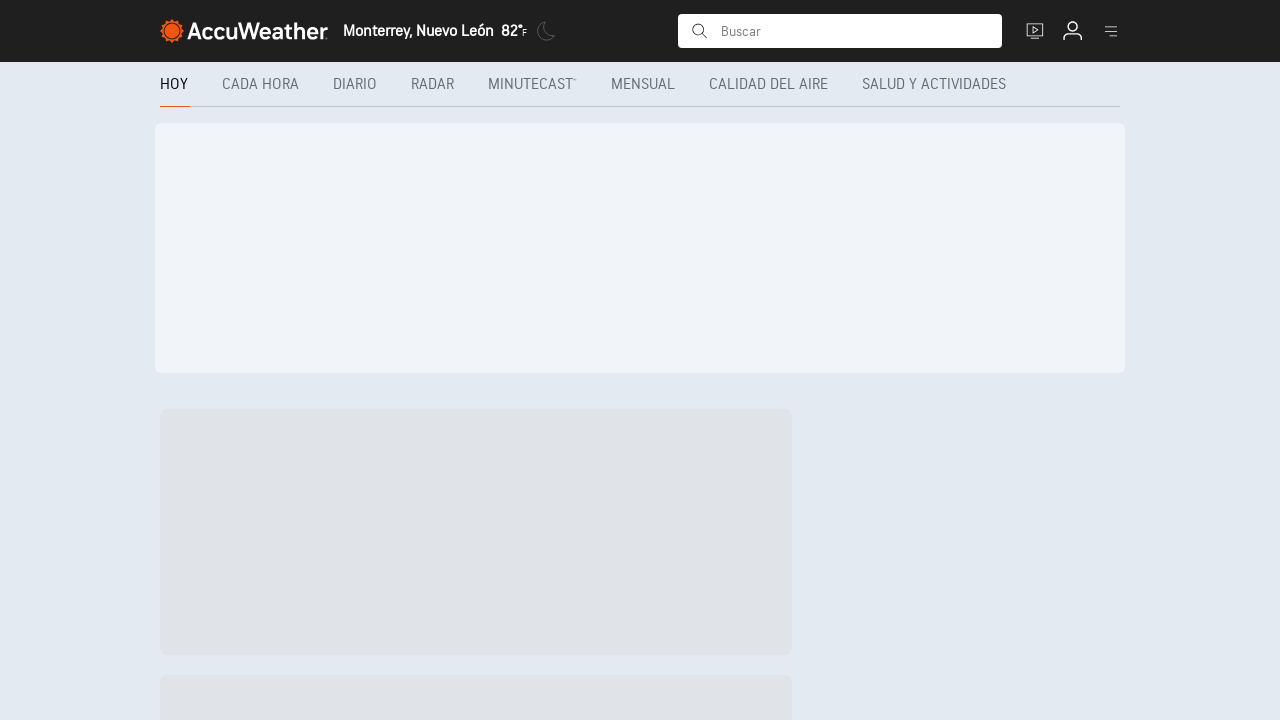

Waited for real feel temperature element on Monterrey page
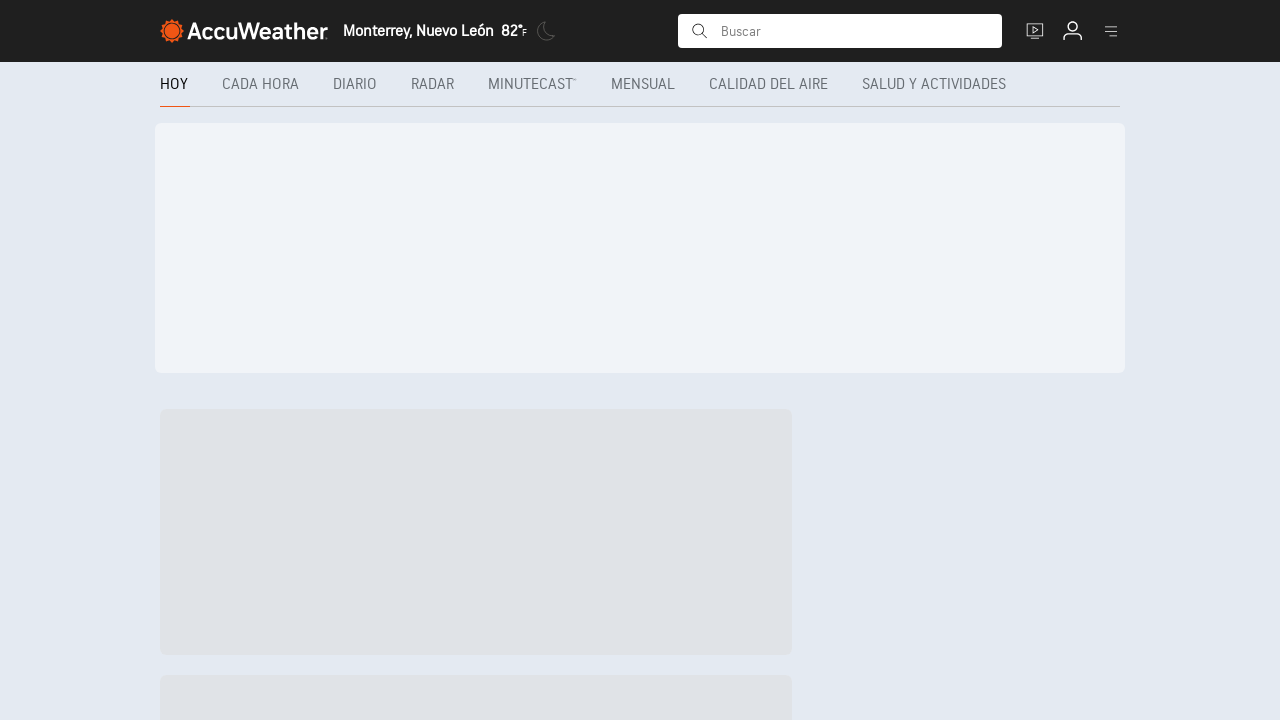

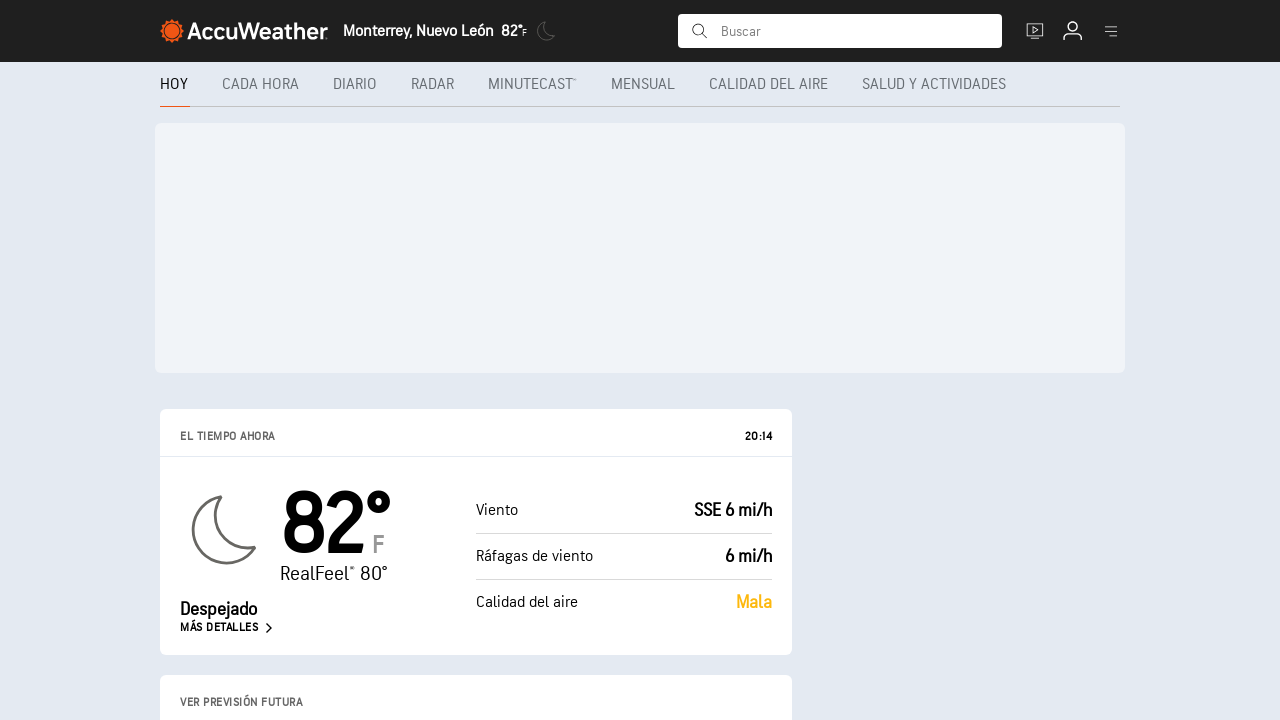